Tests the Hobbies checkbox by clicking on the Sports option

Starting URL: https://demoqa.com/automation-practice-form

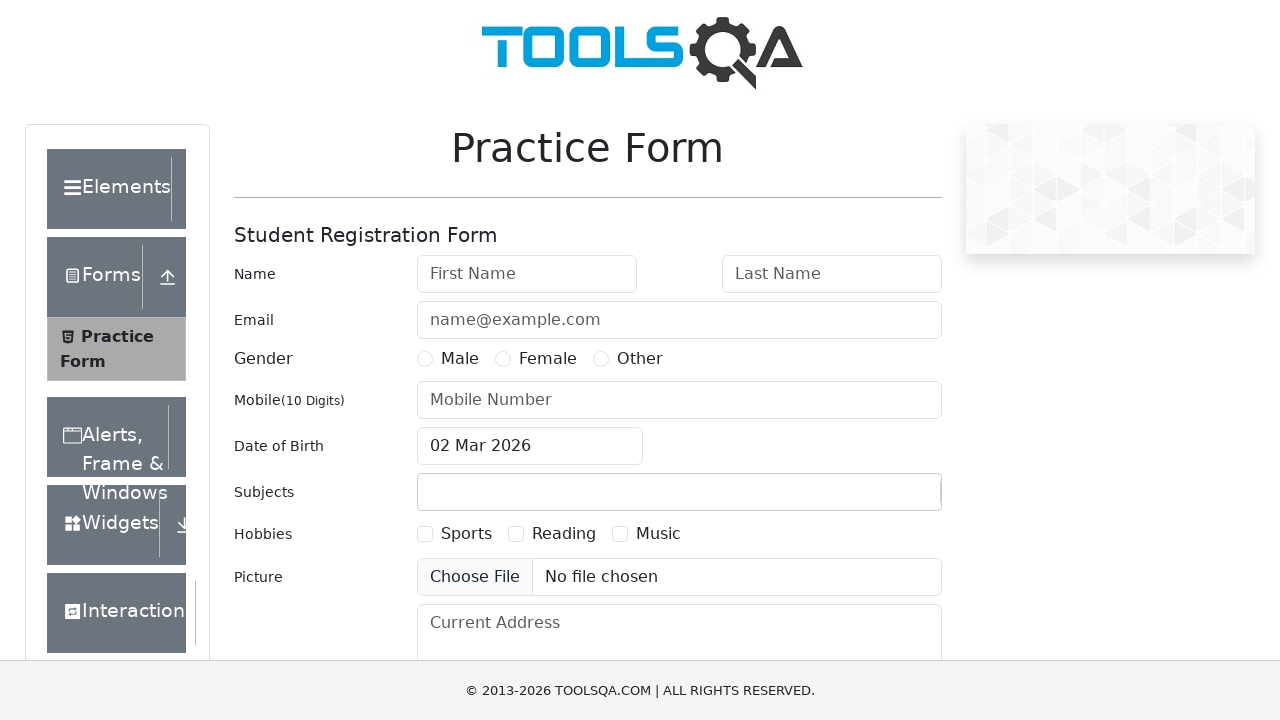

Navigated to the automation practice form URL
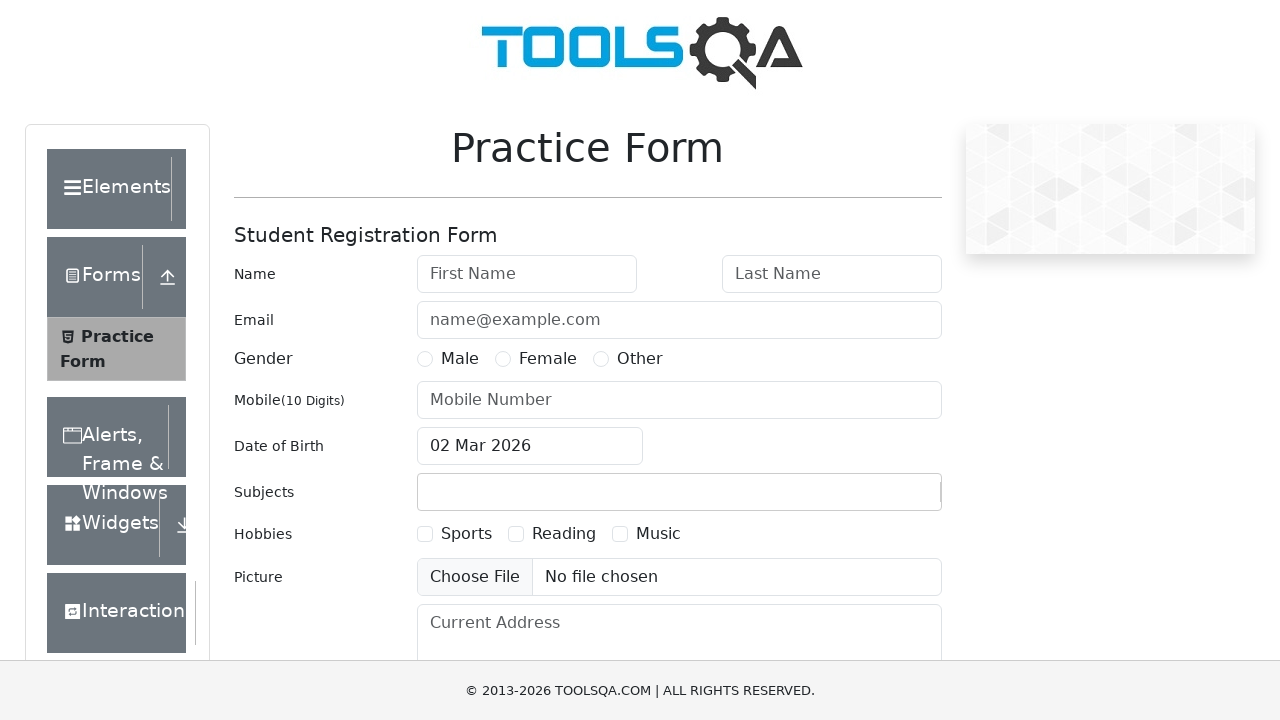

Clicked on Sports option in the Hobbies checkbox at (466, 534) on #hobbiesWrapper >> internal:text="Sports"i
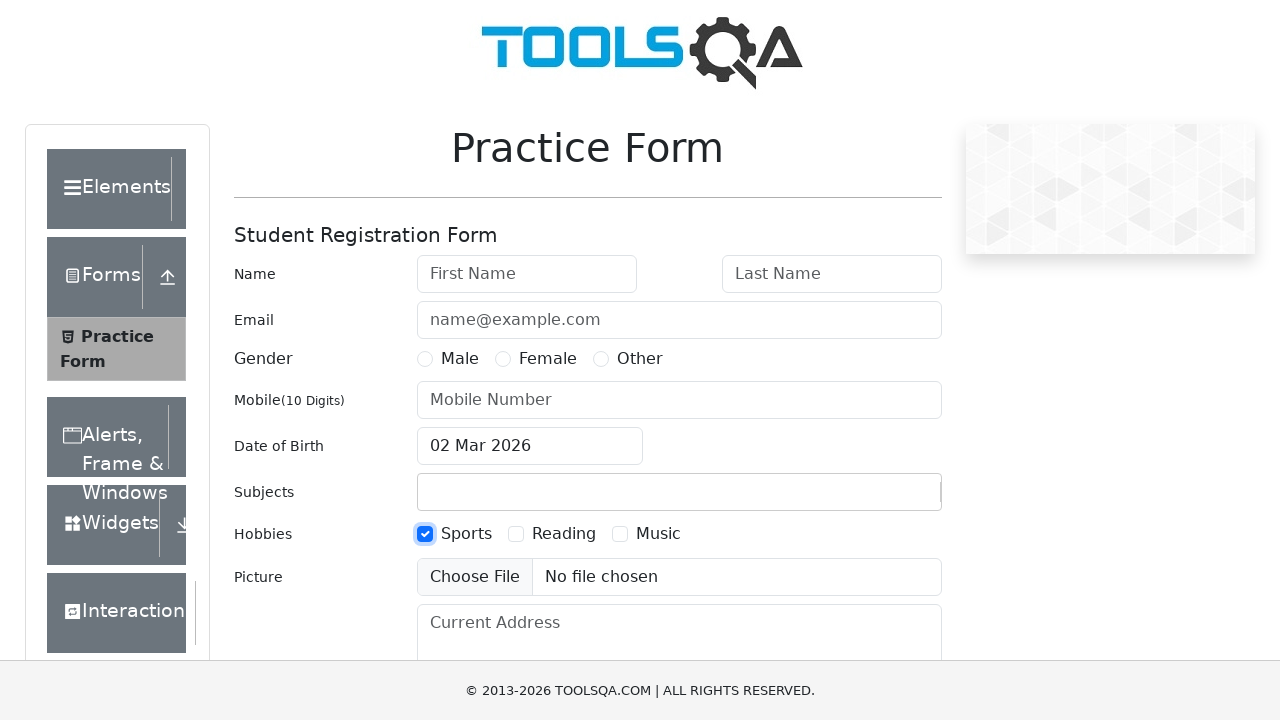

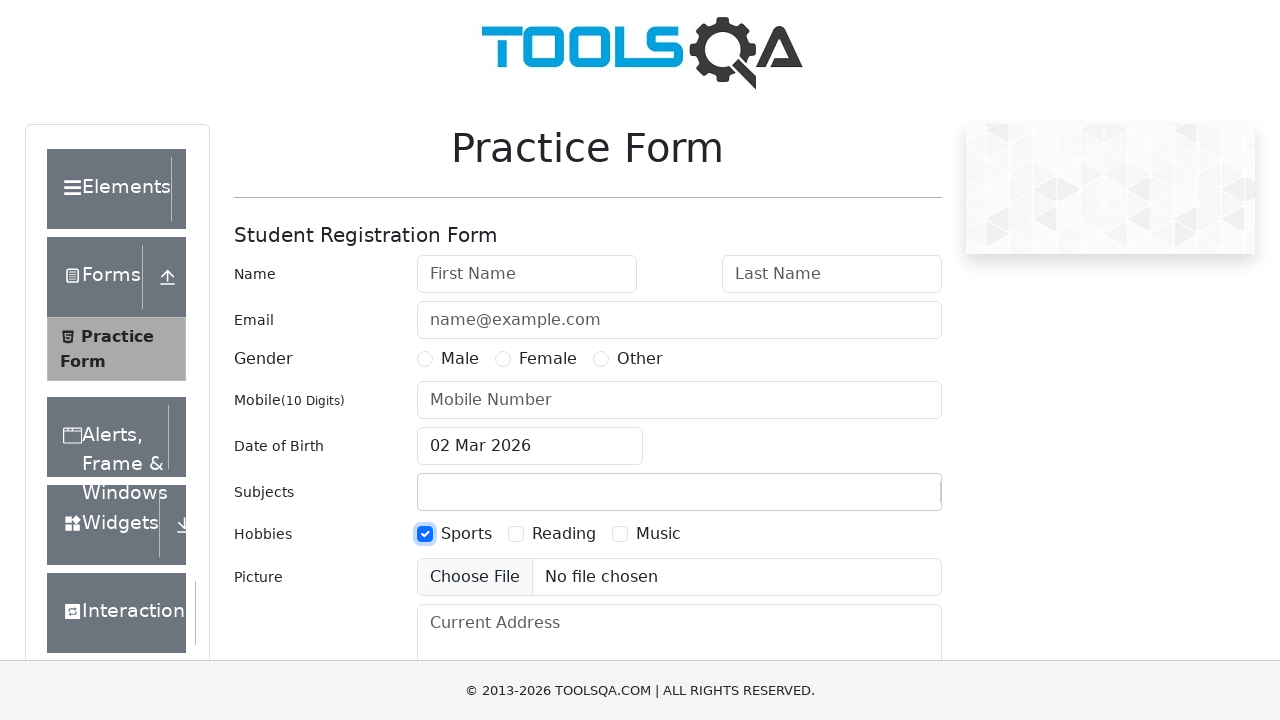